Tests that a todo item is removed if an empty text string is entered during editing

Starting URL: https://demo.playwright.dev/todomvc

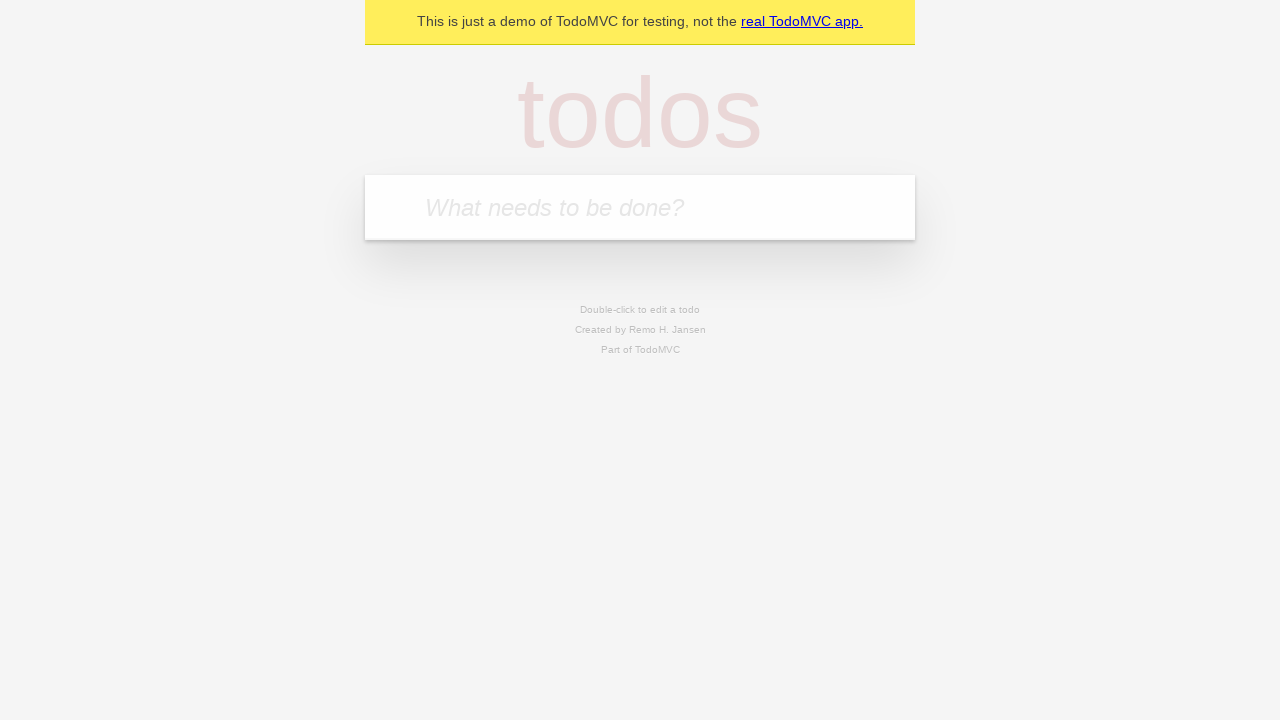

Filled todo input with 'buy some cheese' on internal:attr=[placeholder="What needs to be done?"i]
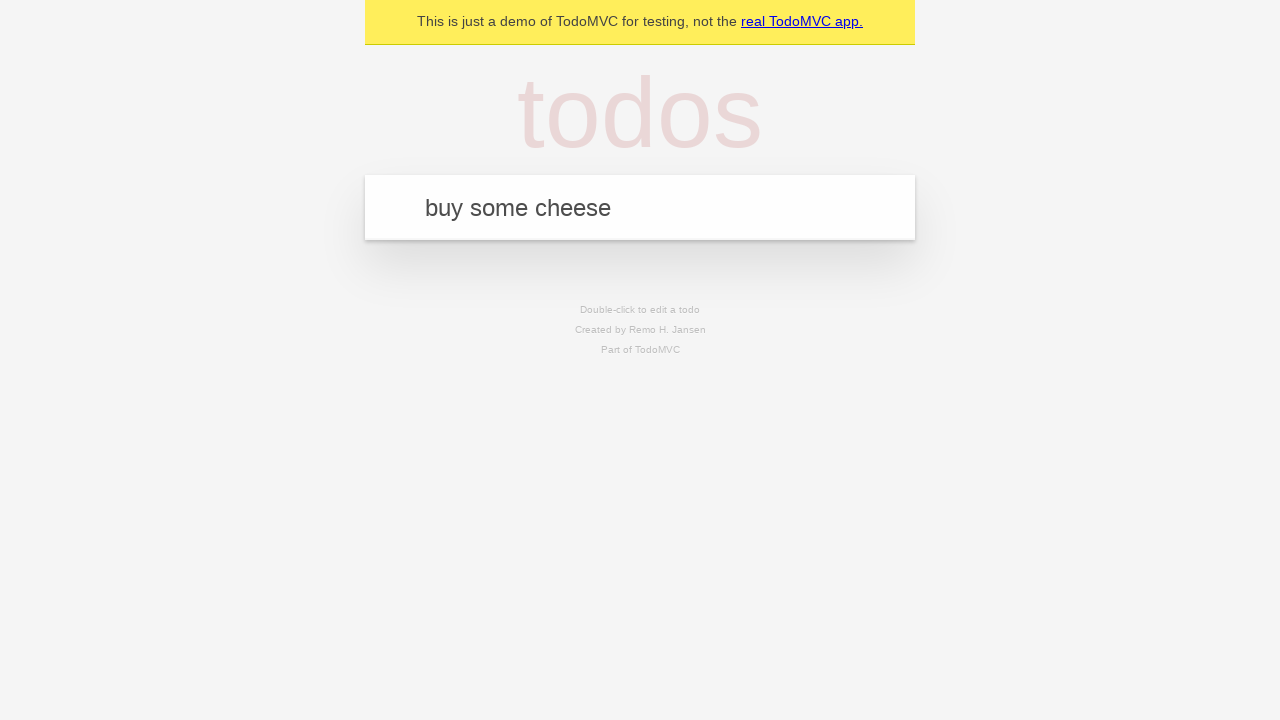

Pressed Enter to add first todo on internal:attr=[placeholder="What needs to be done?"i]
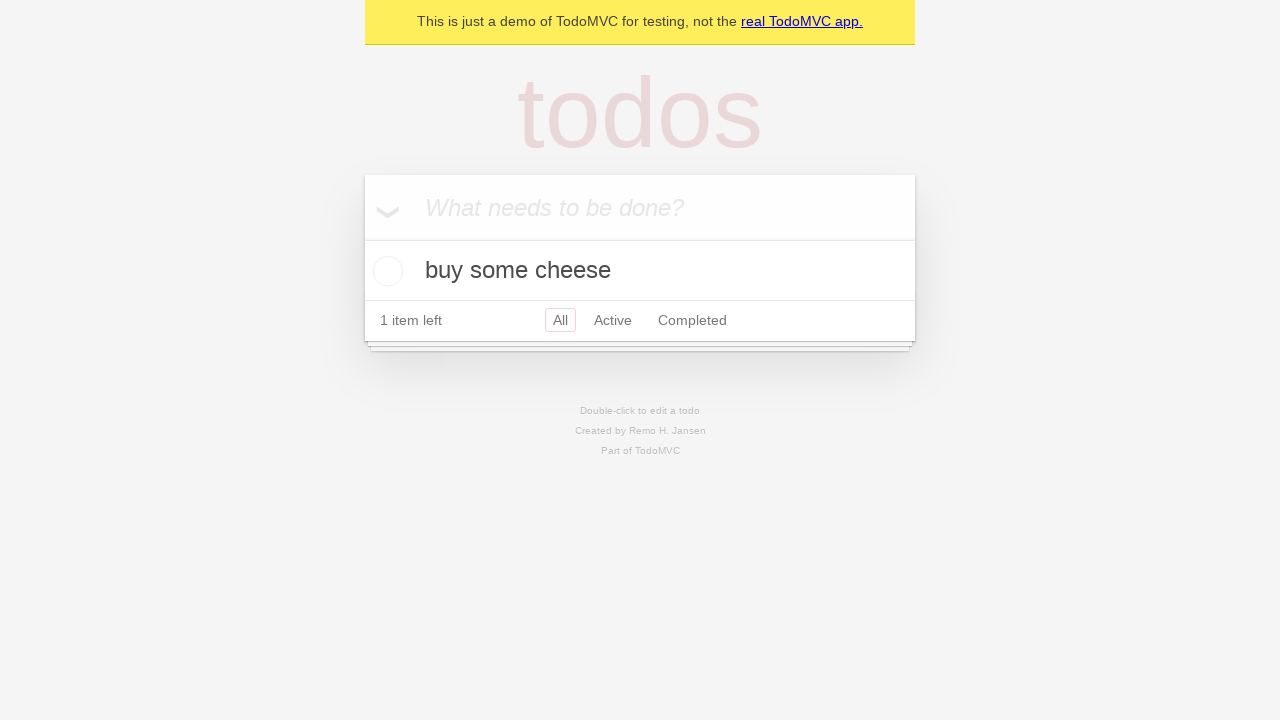

Filled todo input with 'feed the cat' on internal:attr=[placeholder="What needs to be done?"i]
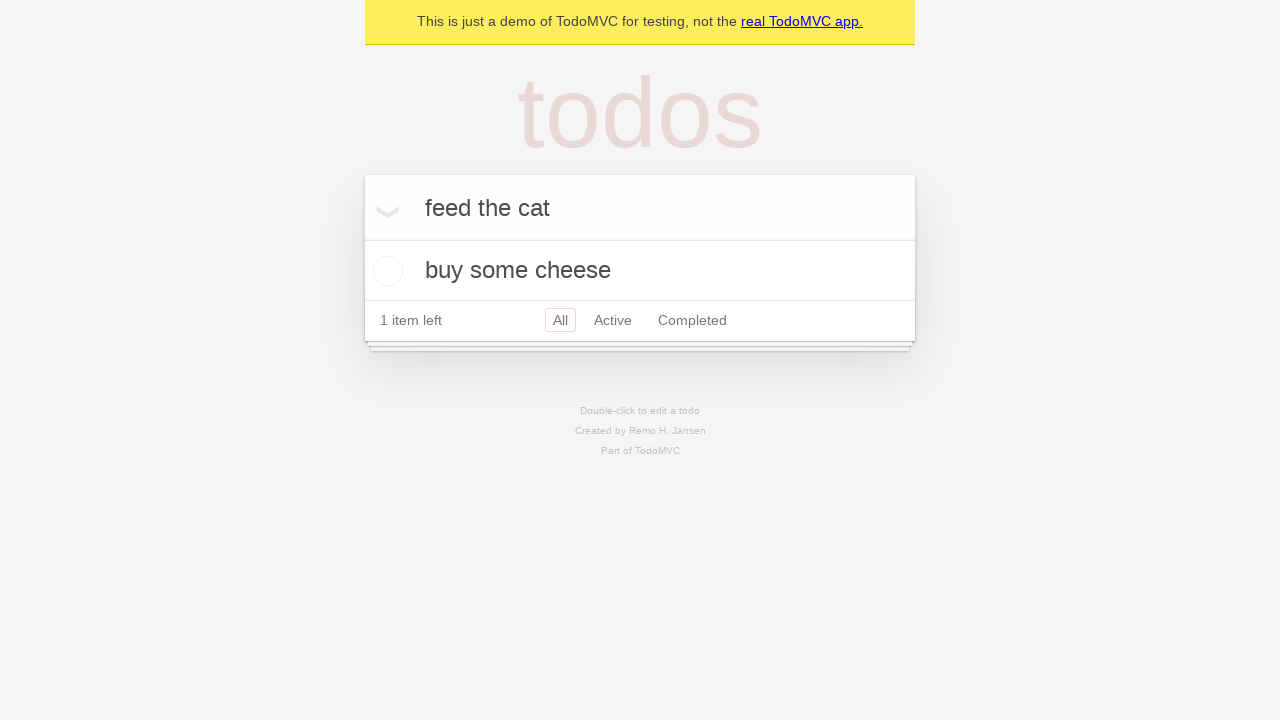

Pressed Enter to add second todo on internal:attr=[placeholder="What needs to be done?"i]
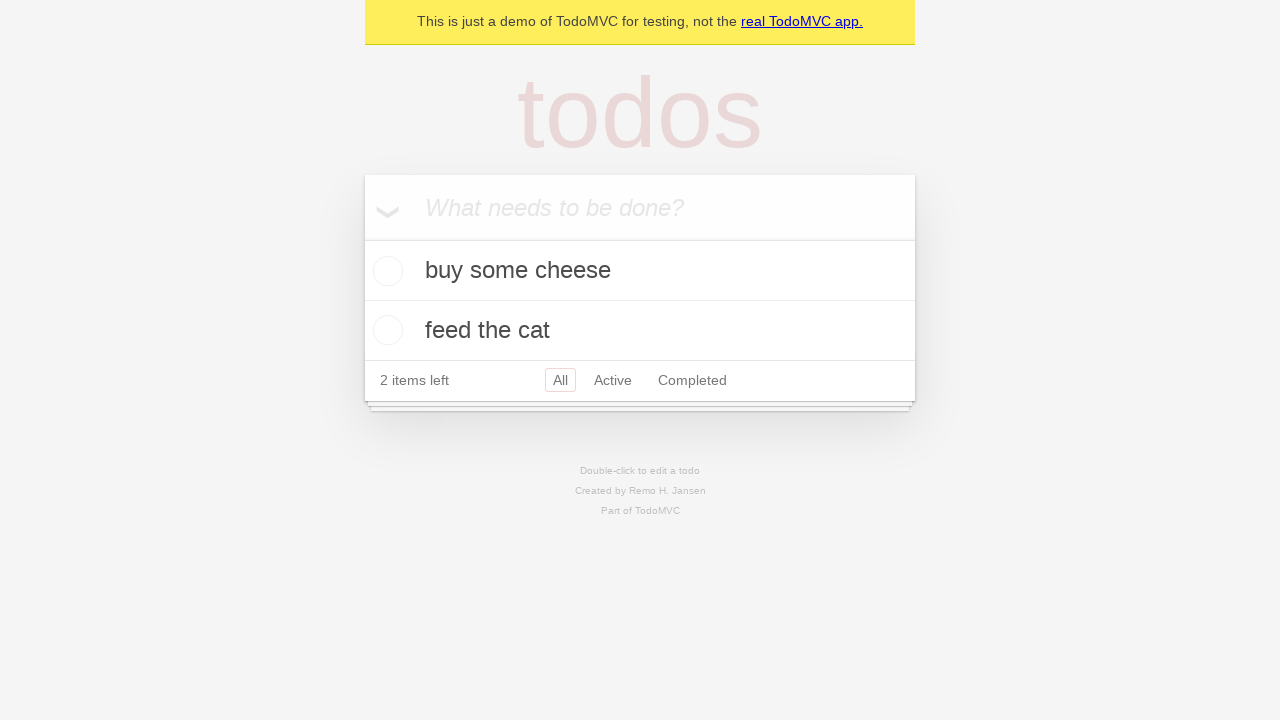

Filled todo input with 'book a doctors appointment' on internal:attr=[placeholder="What needs to be done?"i]
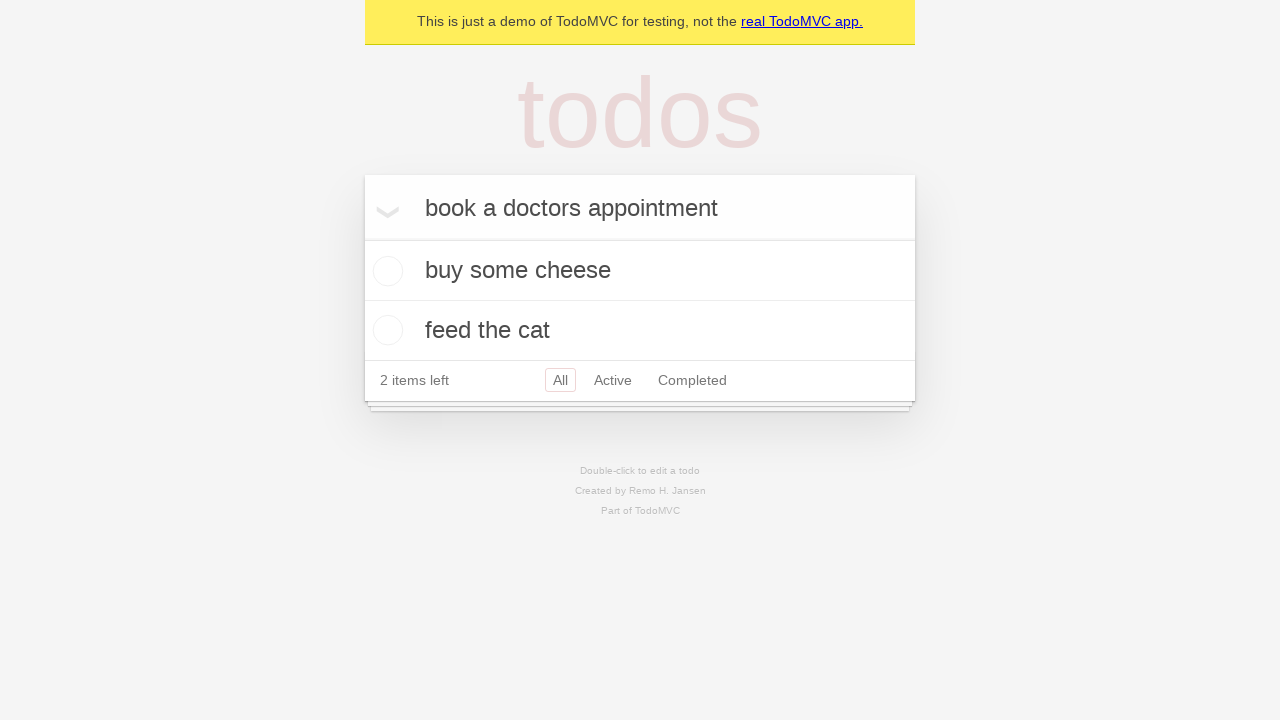

Pressed Enter to add third todo on internal:attr=[placeholder="What needs to be done?"i]
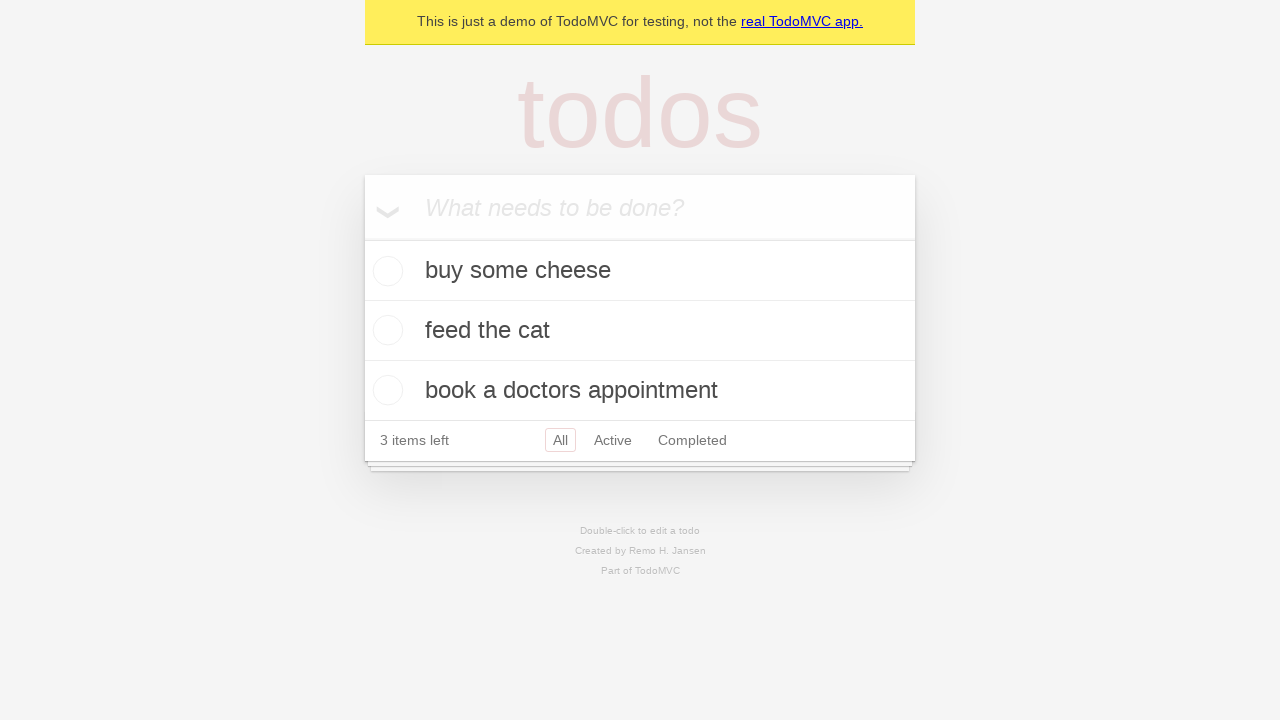

Double-clicked second todo item to enter edit mode at (640, 331) on internal:testid=[data-testid="todo-item"s] >> nth=1
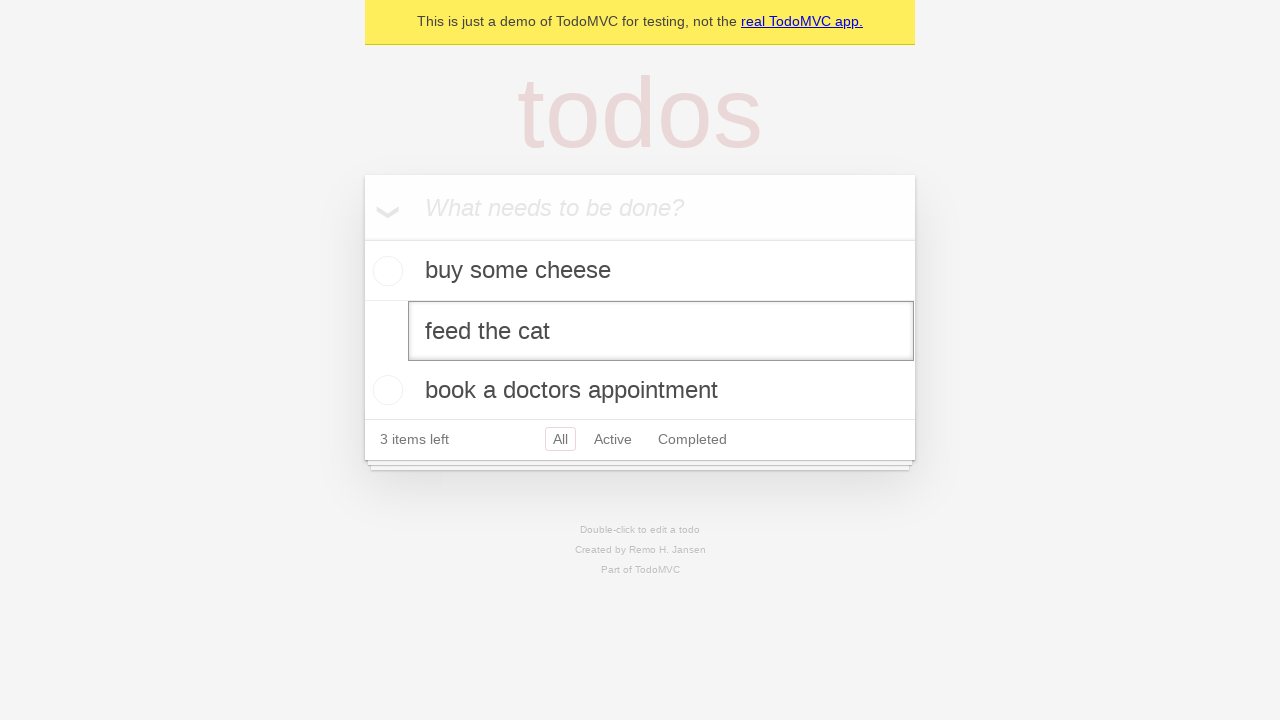

Cleared the todo text by filling with empty string on internal:testid=[data-testid="todo-item"s] >> nth=1 >> internal:role=textbox[nam
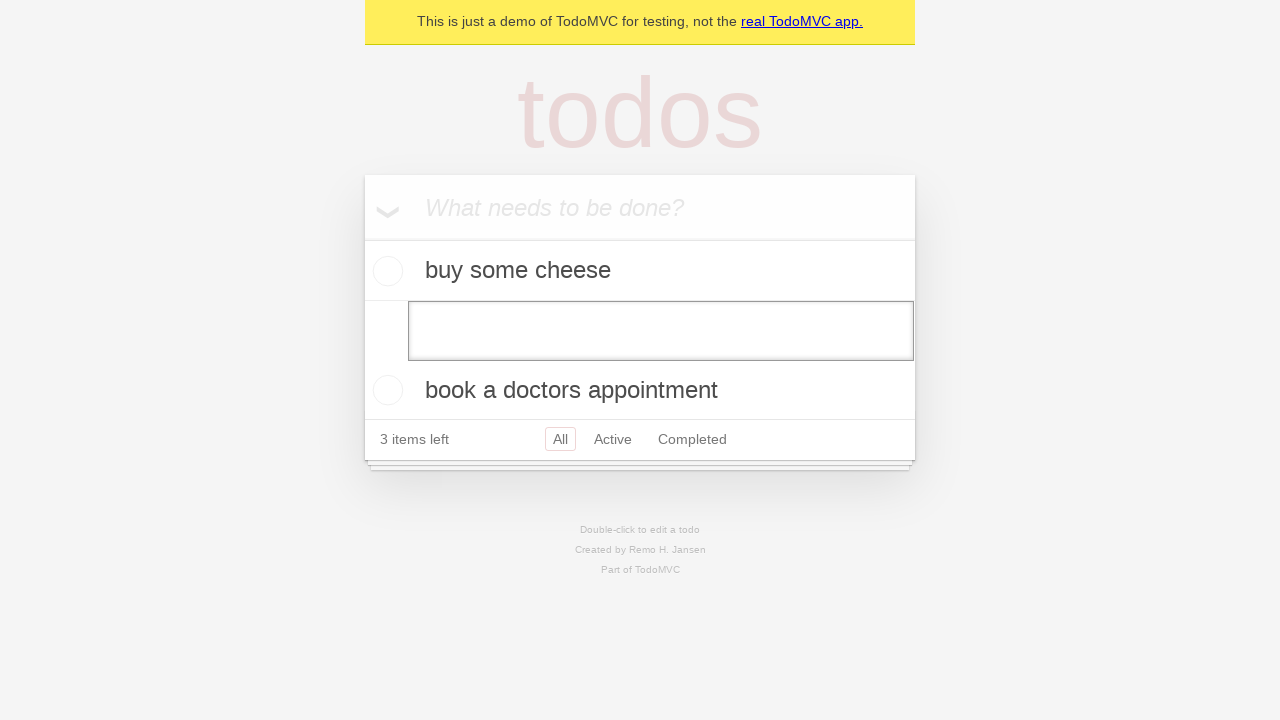

Pressed Enter to confirm empty edit, todo item should be removed on internal:testid=[data-testid="todo-item"s] >> nth=1 >> internal:role=textbox[nam
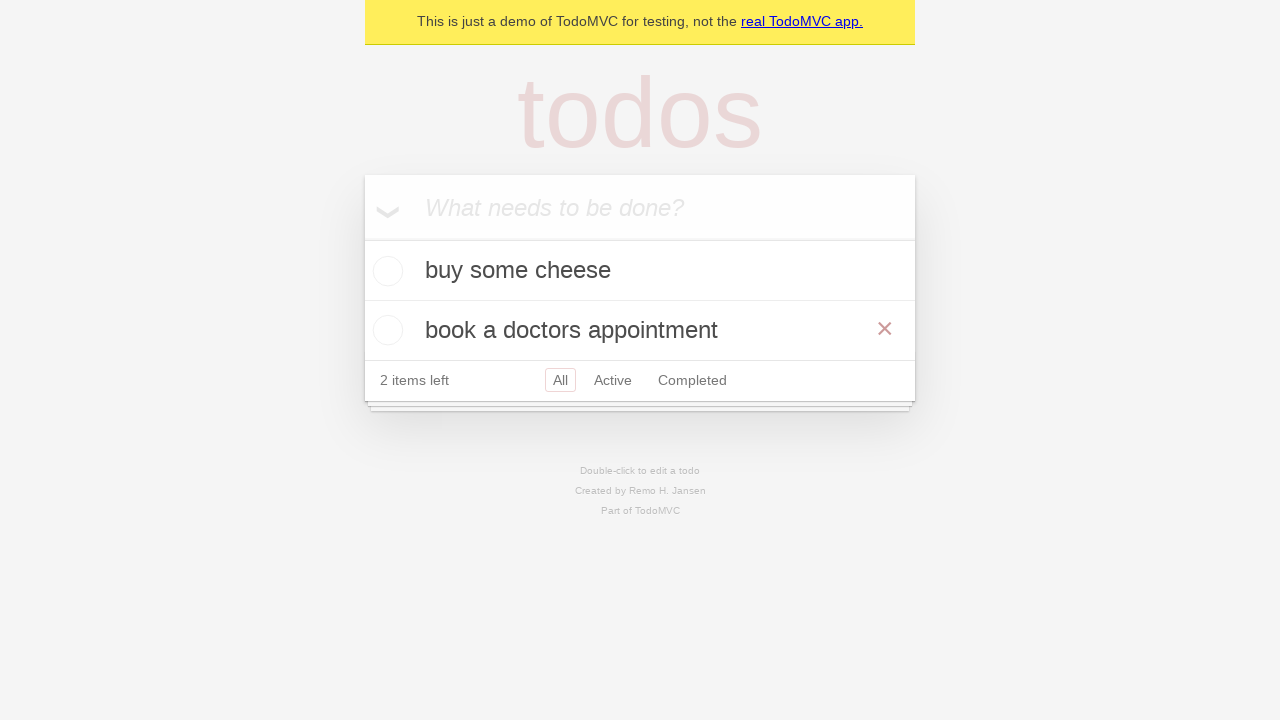

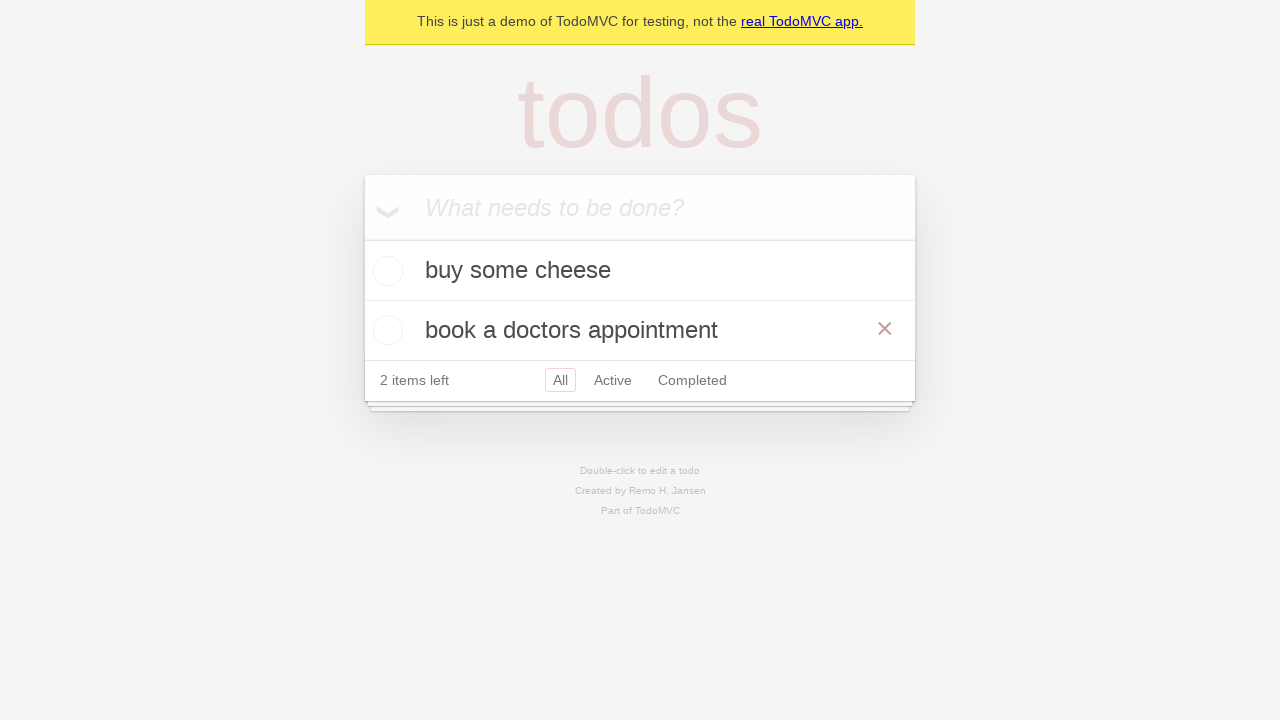